Navigates to a Google Play Store app details page and clicks to expand the app information section to view additional details.

Starting URL: https://play.google.com/store/apps/details?id=com.amazon.mShop.android.shopping

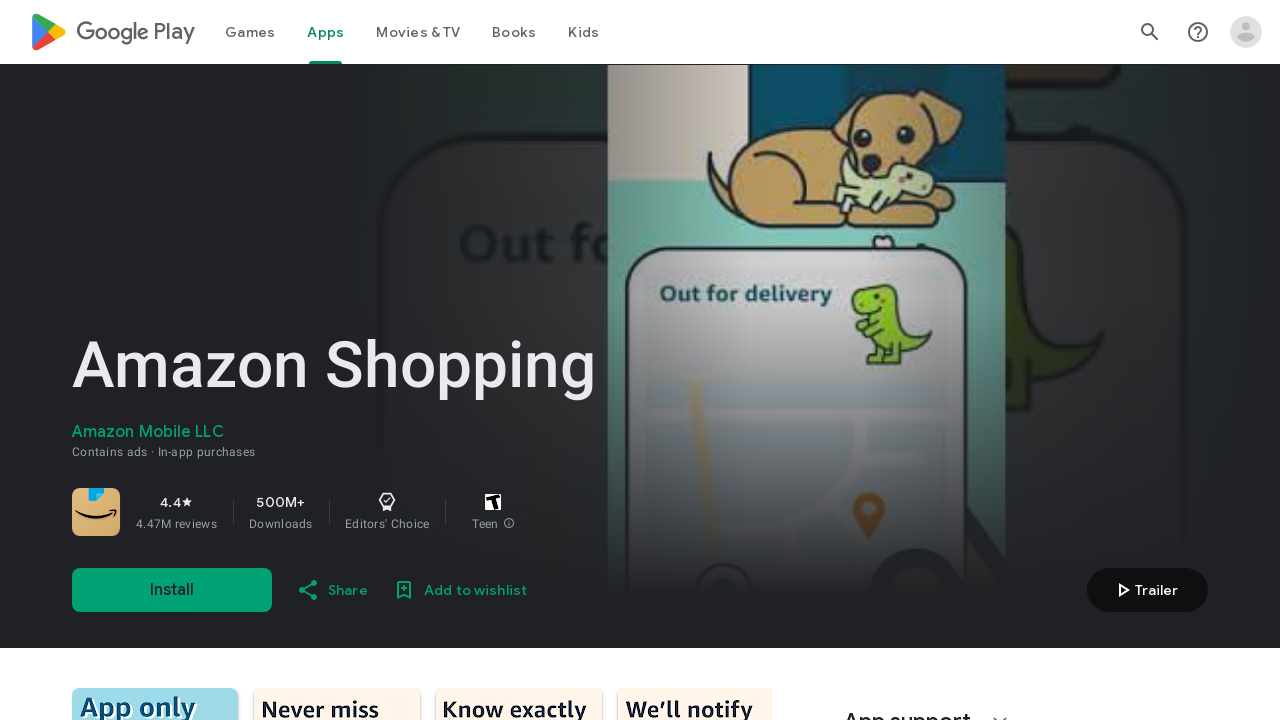

Waited for main content to load
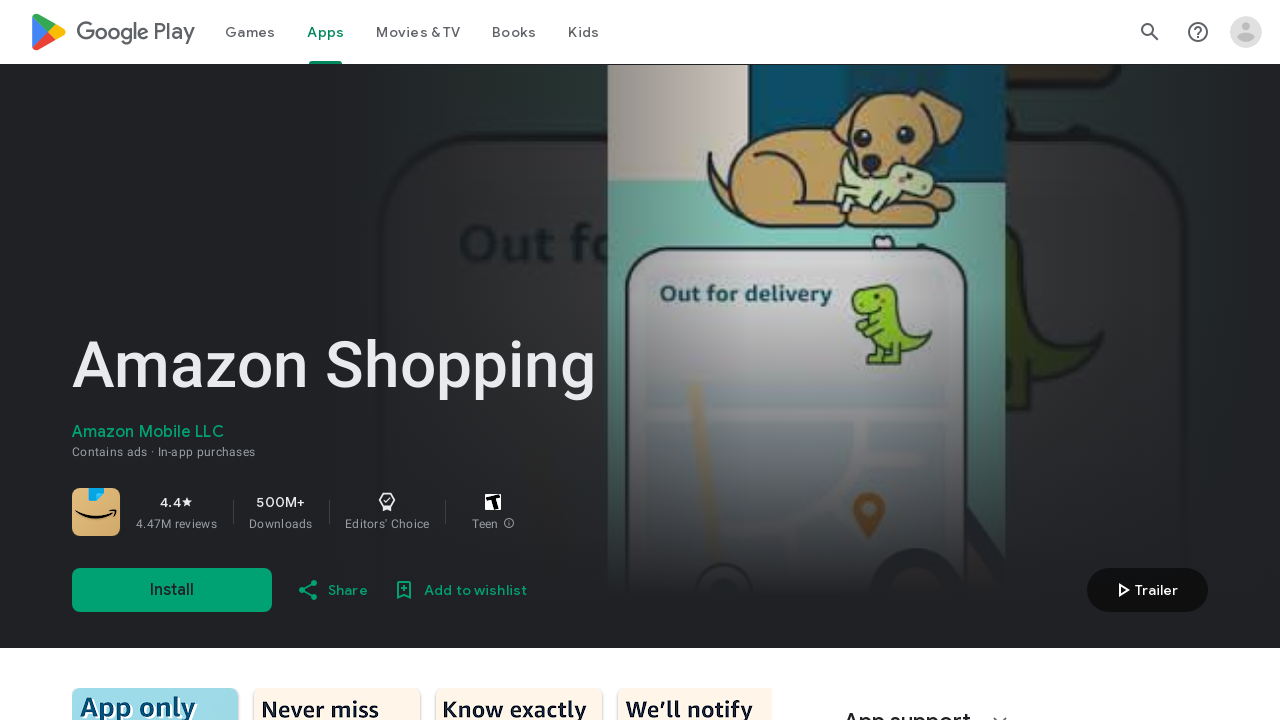

Clicked button to expand app information section at (249, 360) on .qZmL0 c-wiz > div > section > header > div > div > button
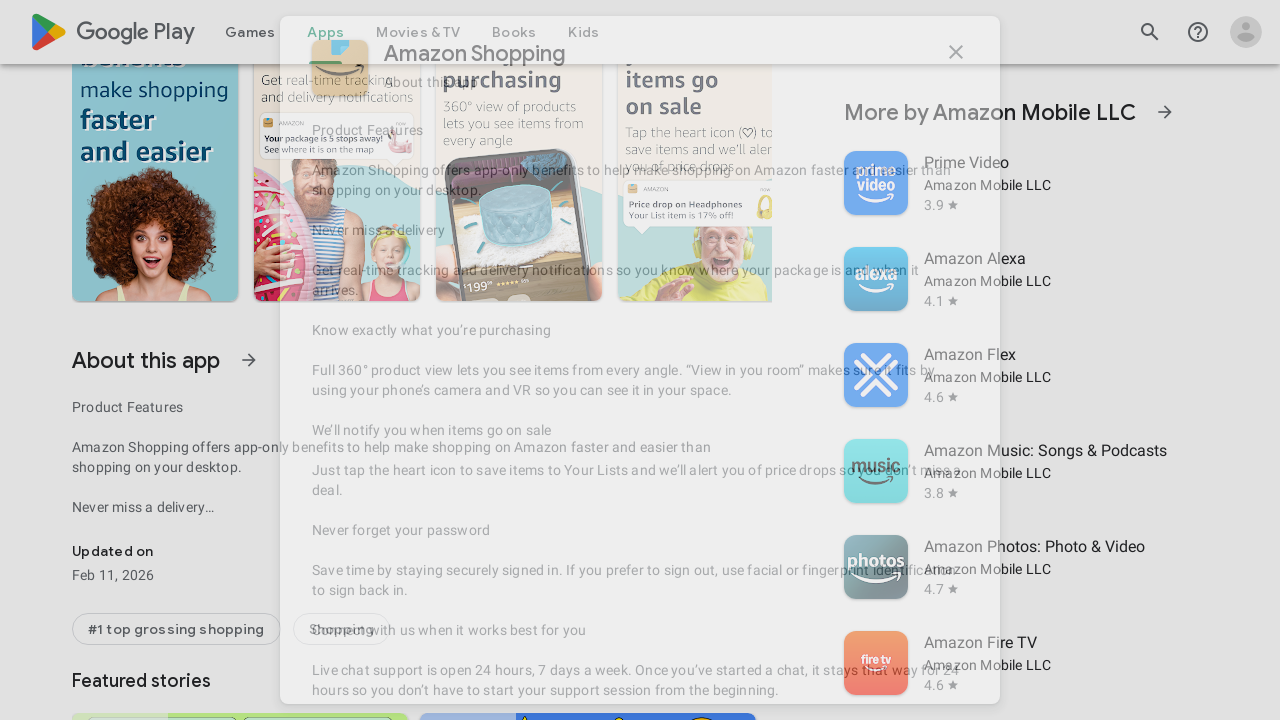

App information section loaded
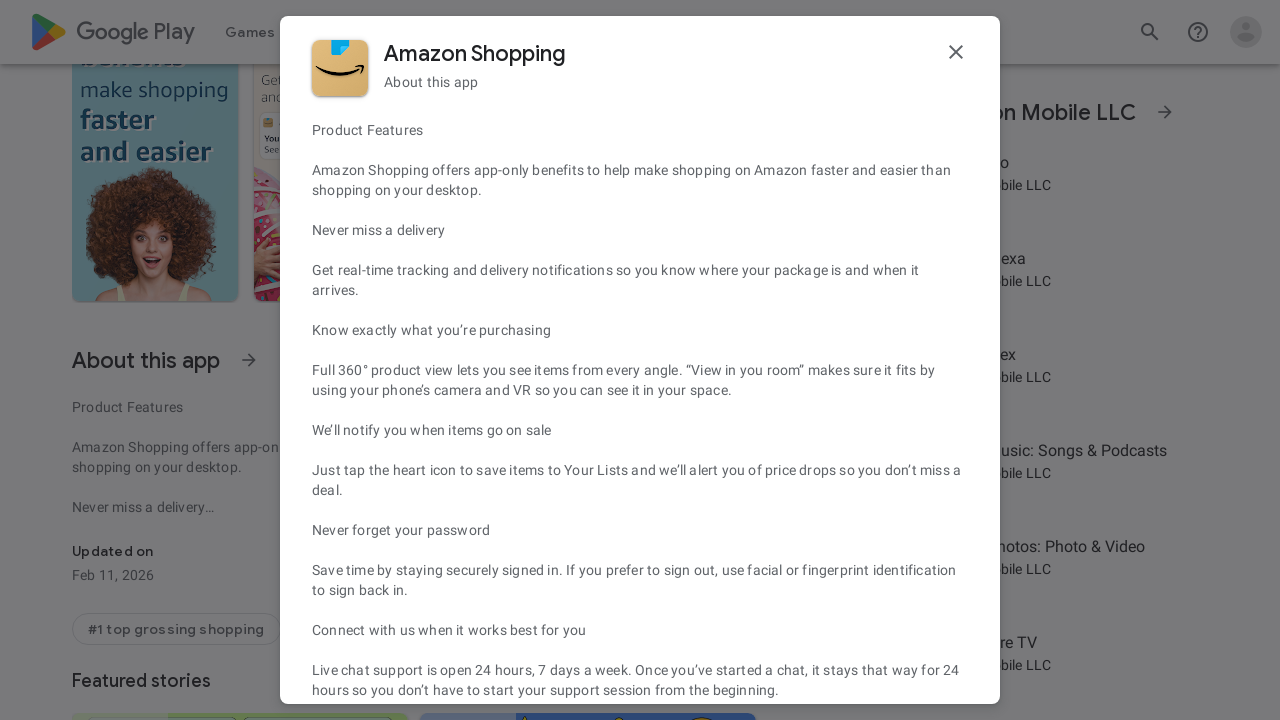

Waited for content to populate
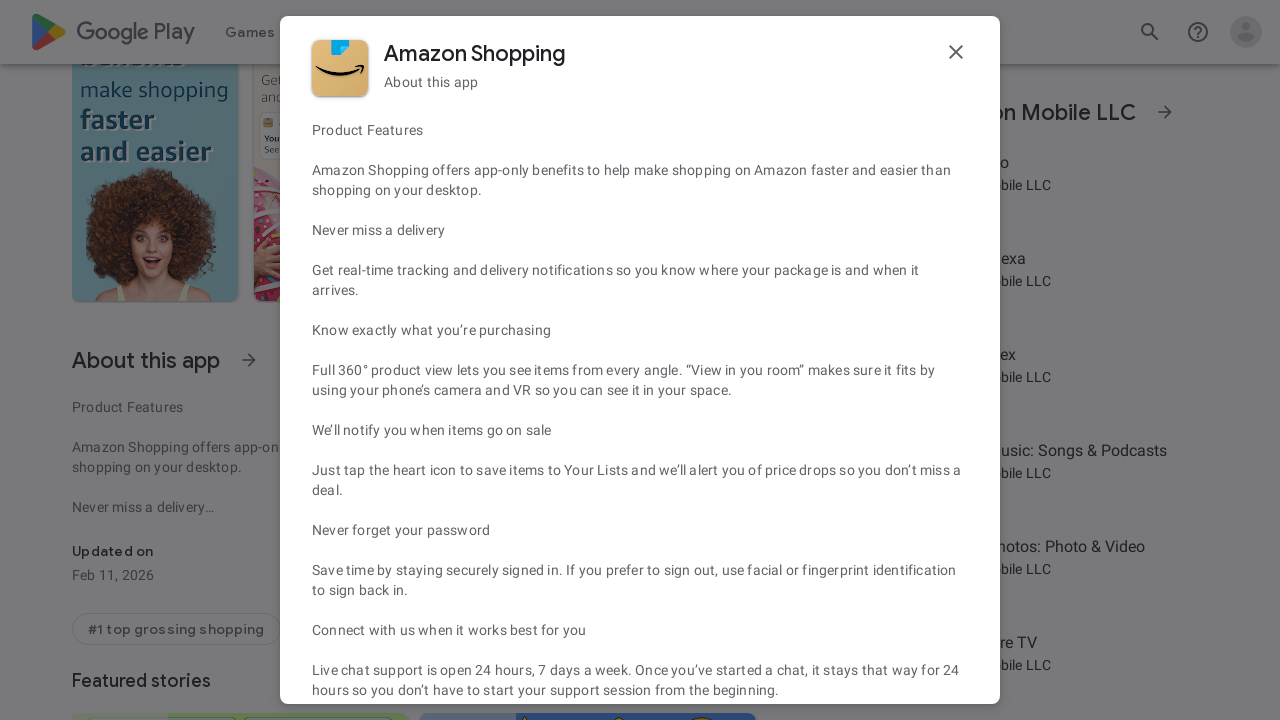

Information blocks are visible
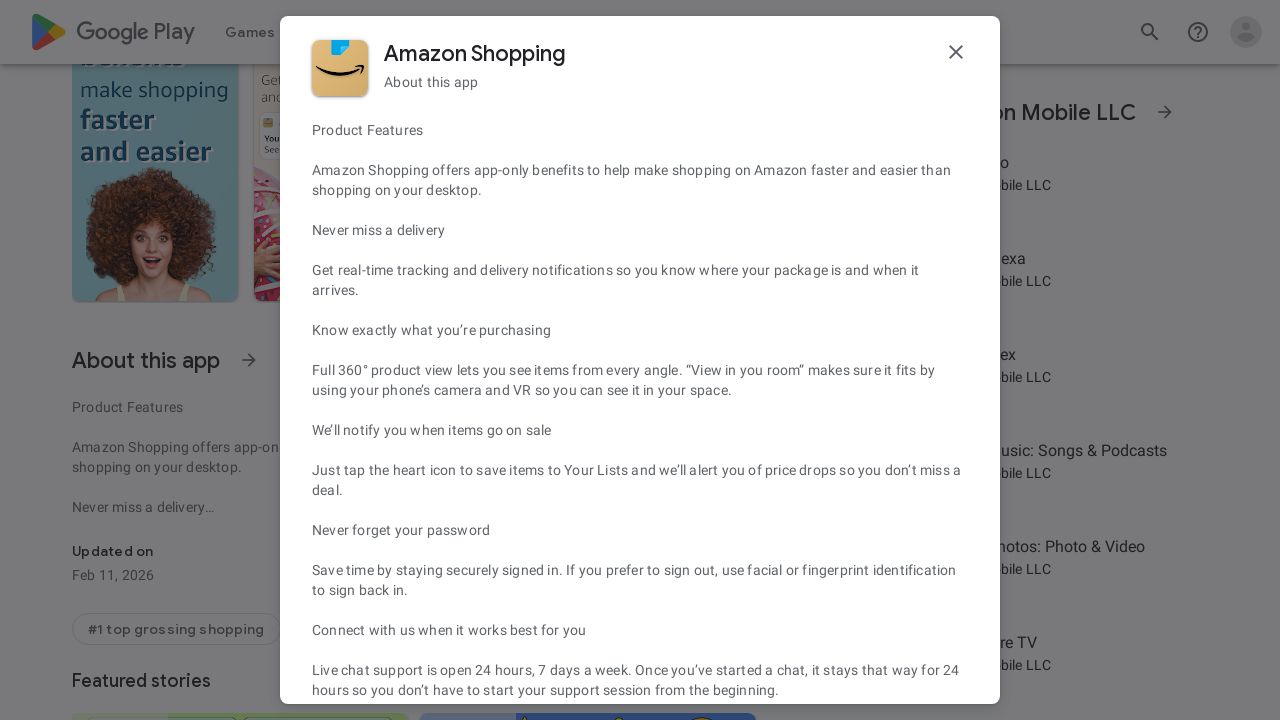

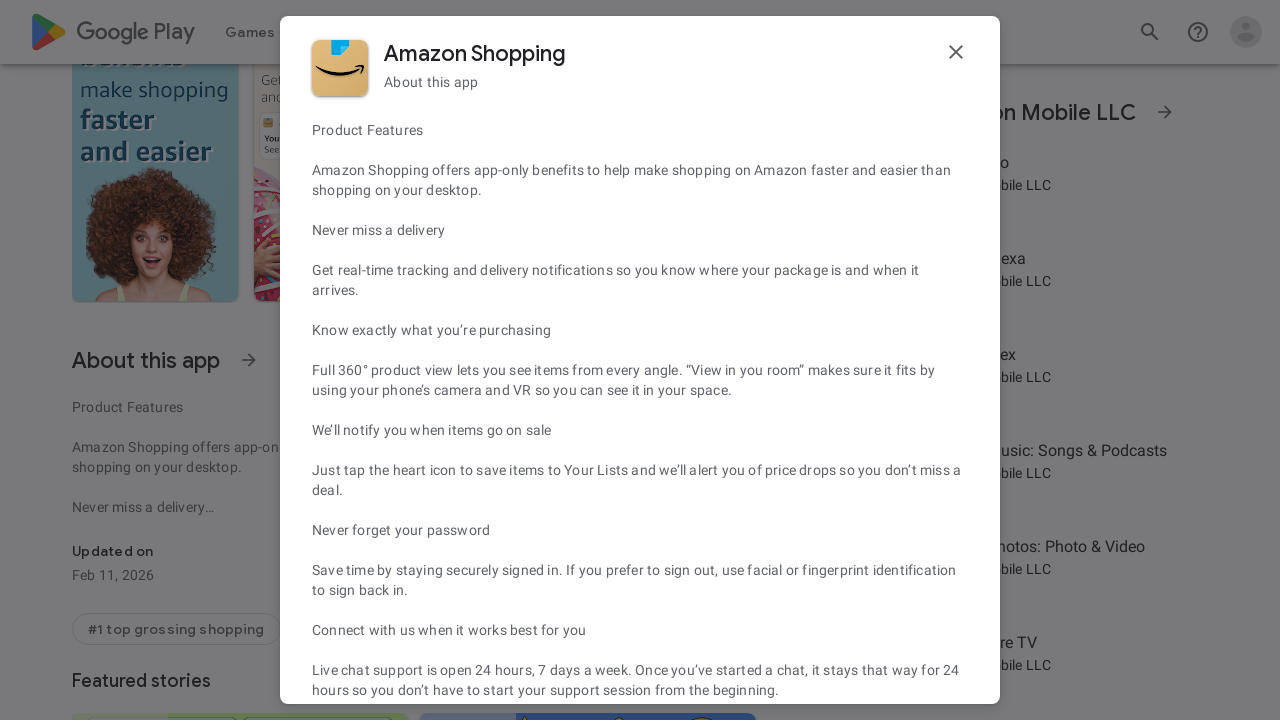